Navigates to W3Schools CSS table tutorial page and verifies that table elements are present on the page.

Starting URL: https://www.w3schools.com/css/css_table.asp

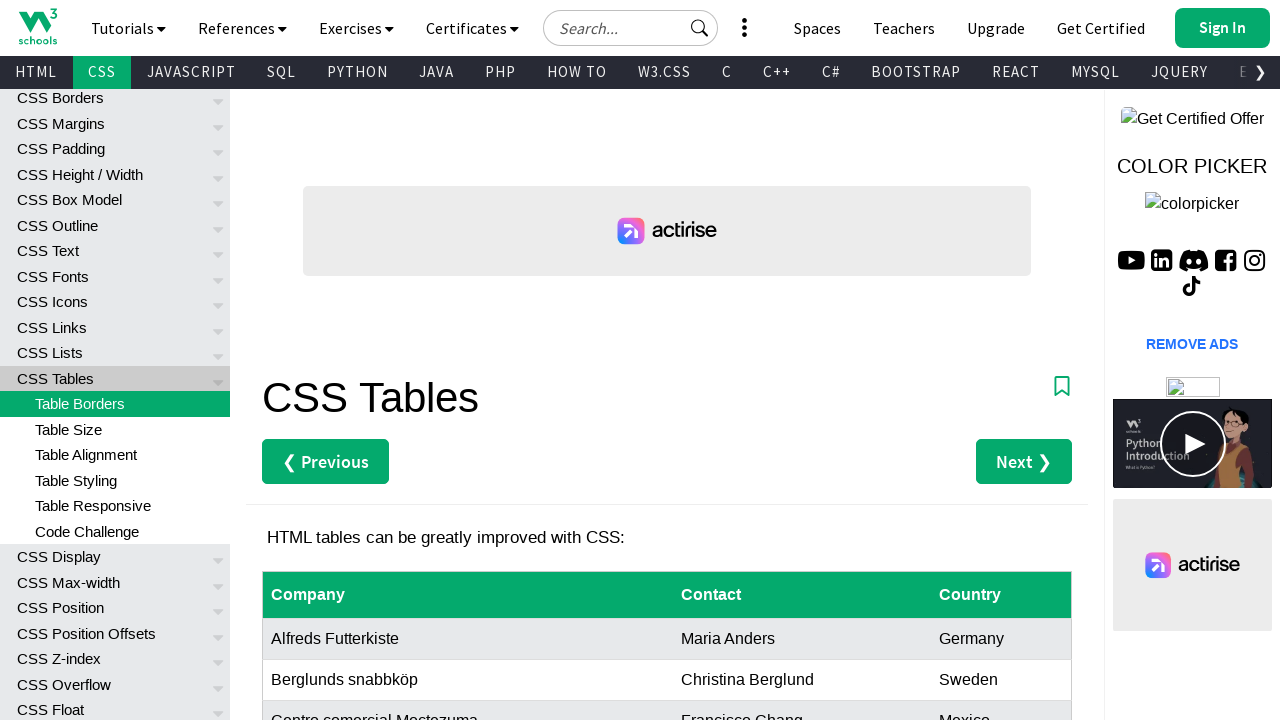

Navigated to W3Schools CSS table tutorial page
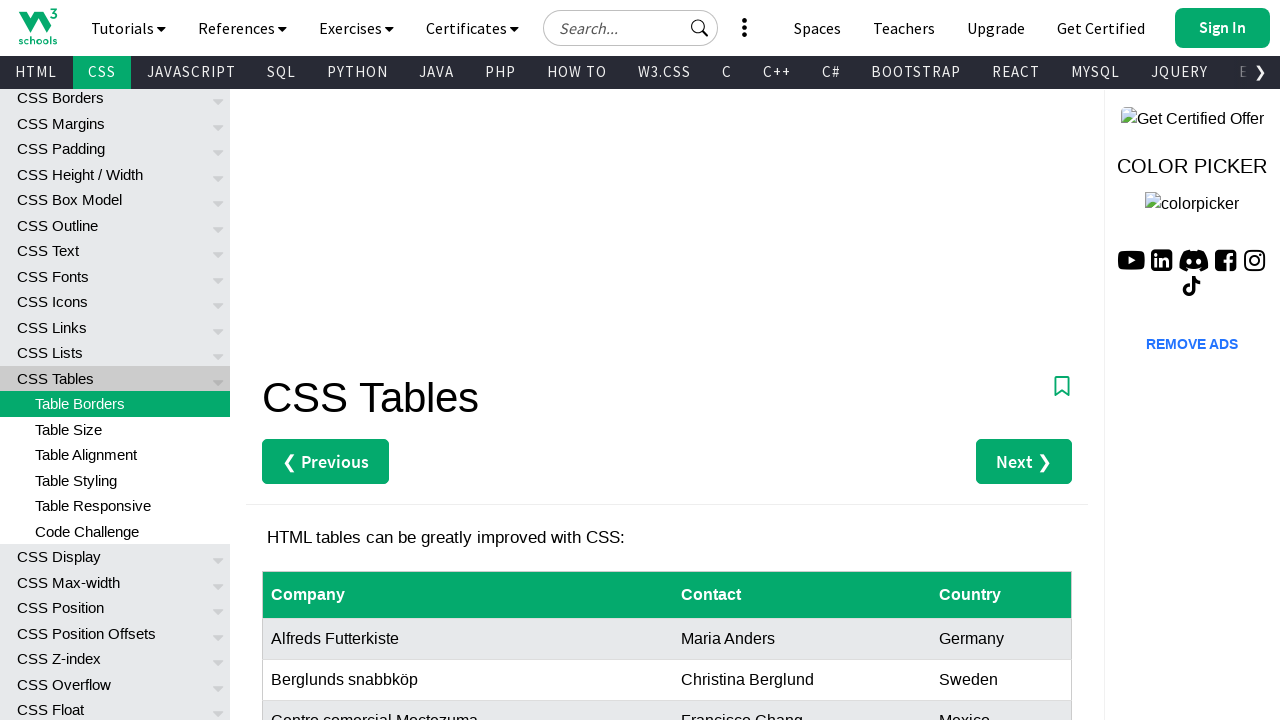

Table elements loaded on the page
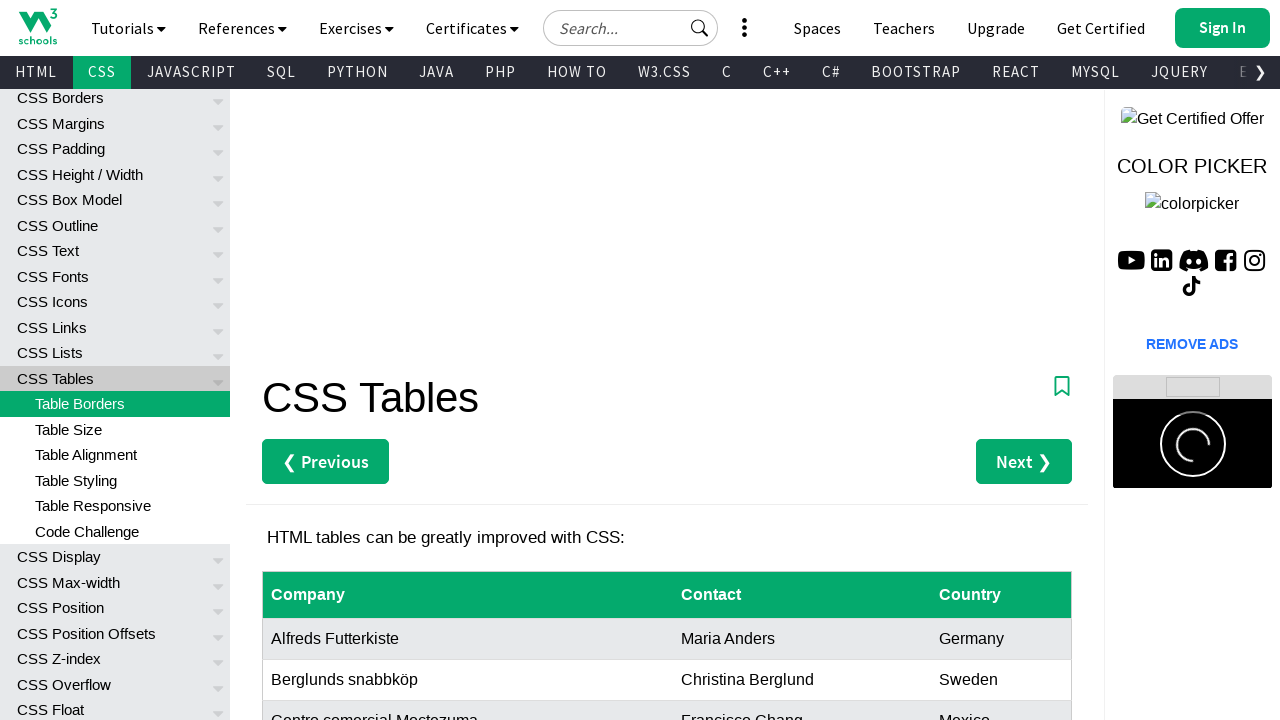

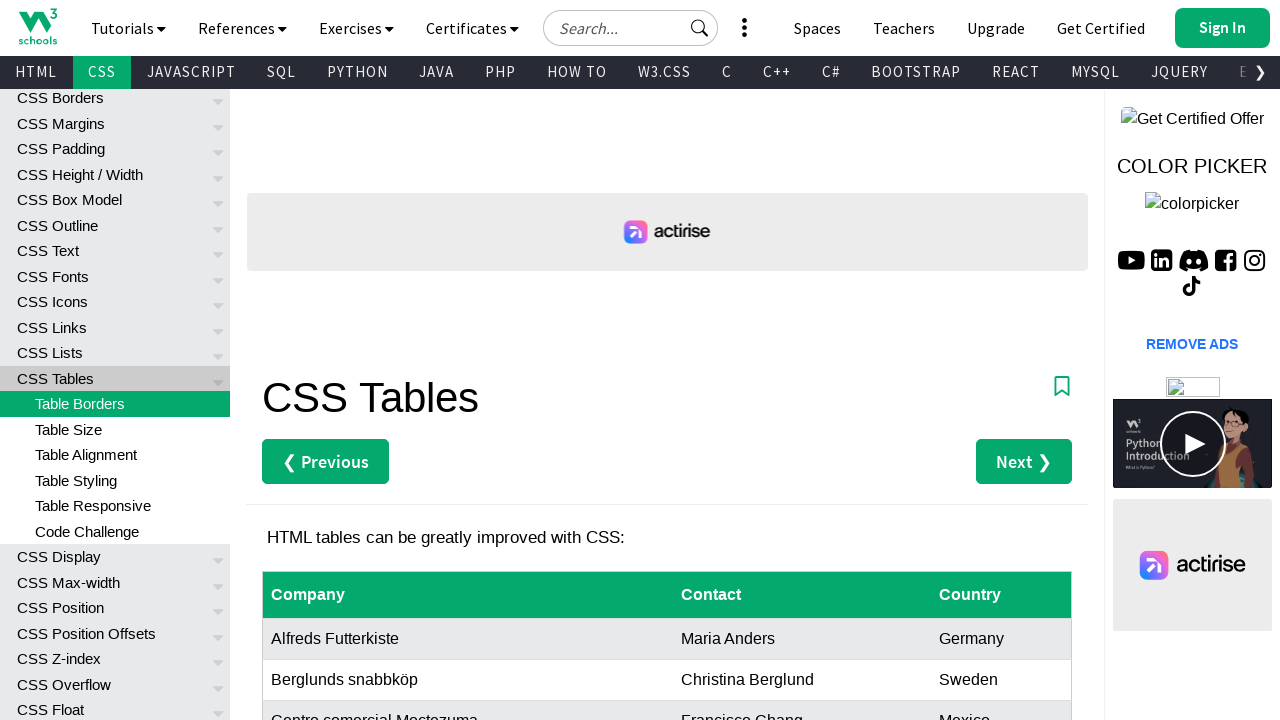